Tests JavaScript confirm dialog by clicking the JS Confirm button and accepting it, then verifying the result text

Starting URL: https://the-internet.herokuapp.com/javascript_alerts

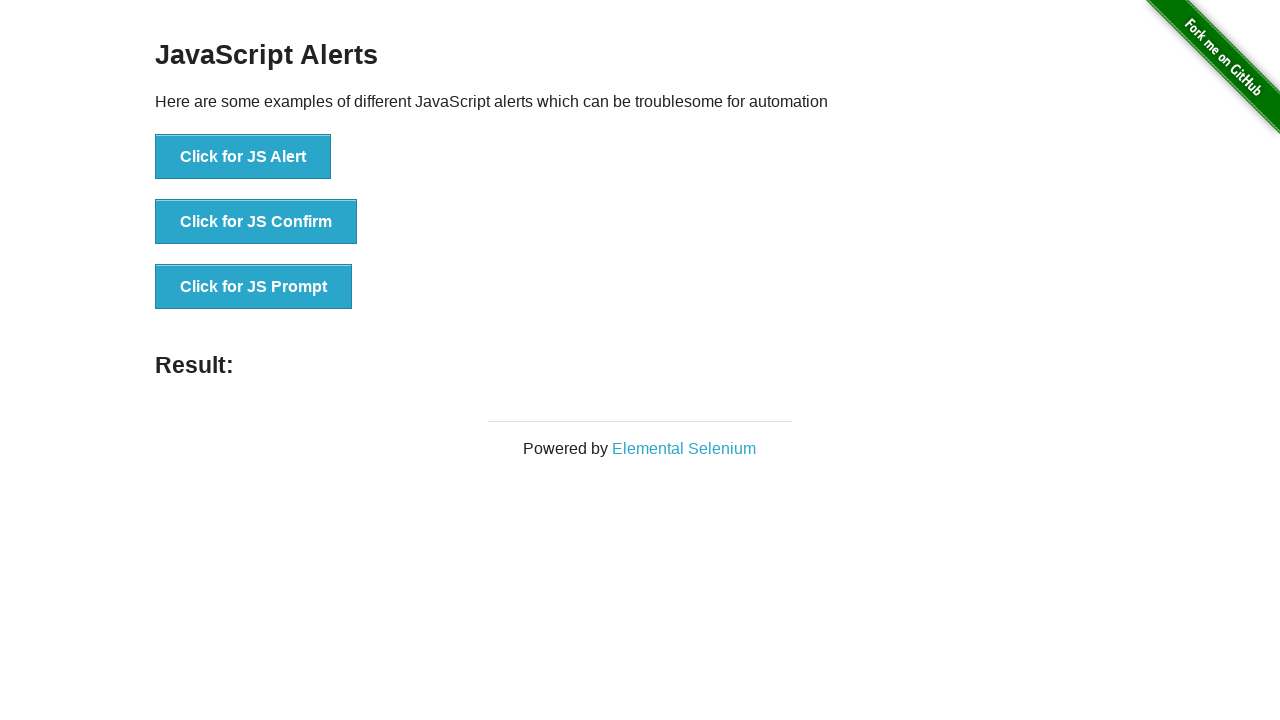

Clicked JS Confirm button at (256, 222) on button[onclick='jsConfirm()']
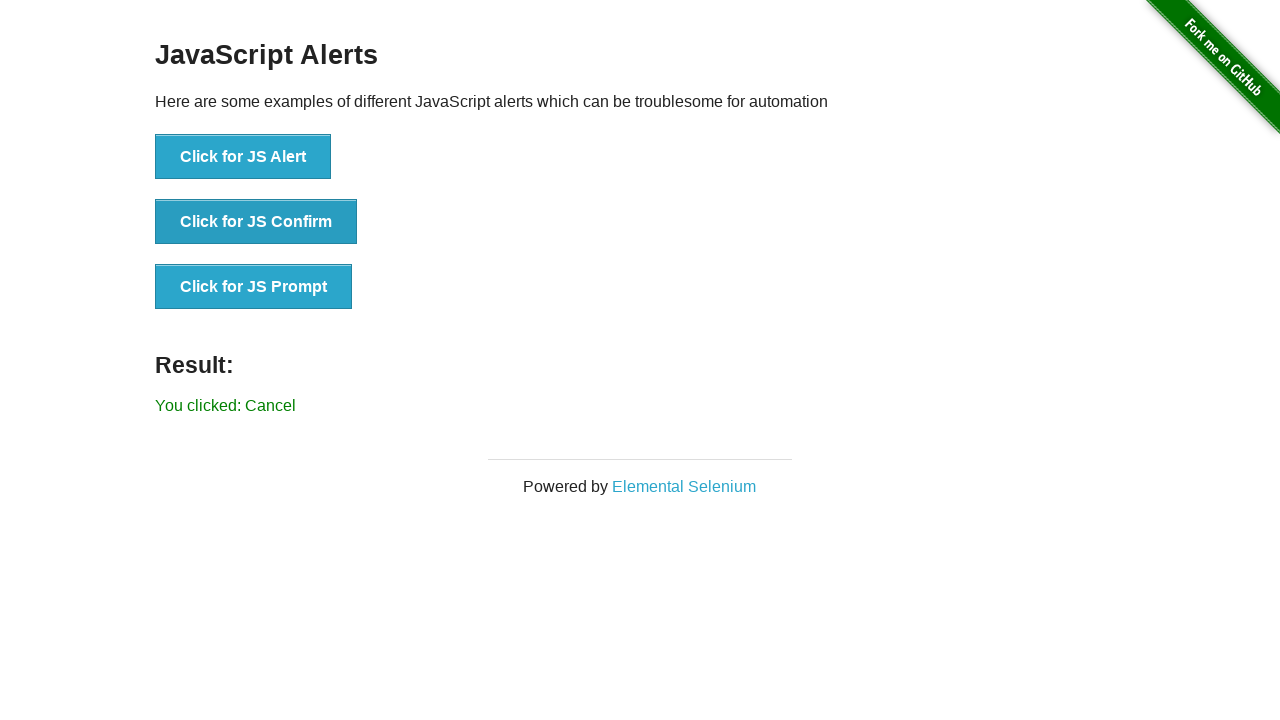

Set up dialog handler to accept confirm dialog
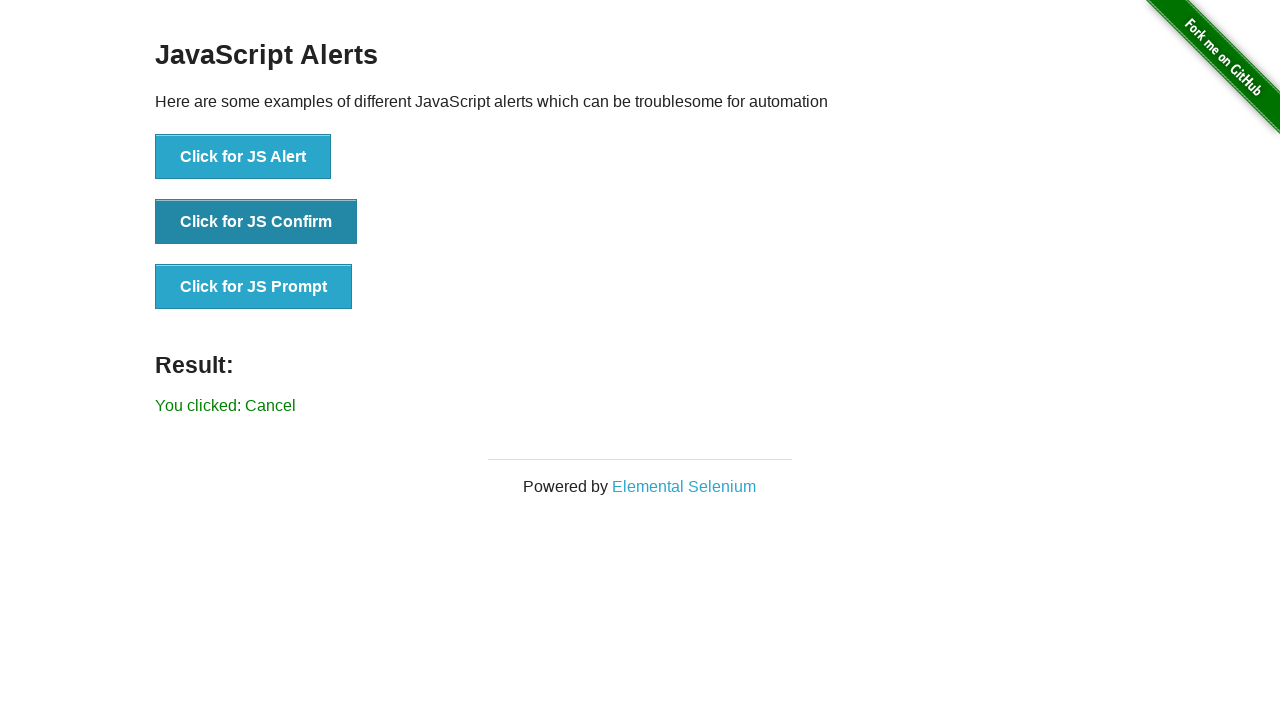

Result text appeared after accepting confirm dialog
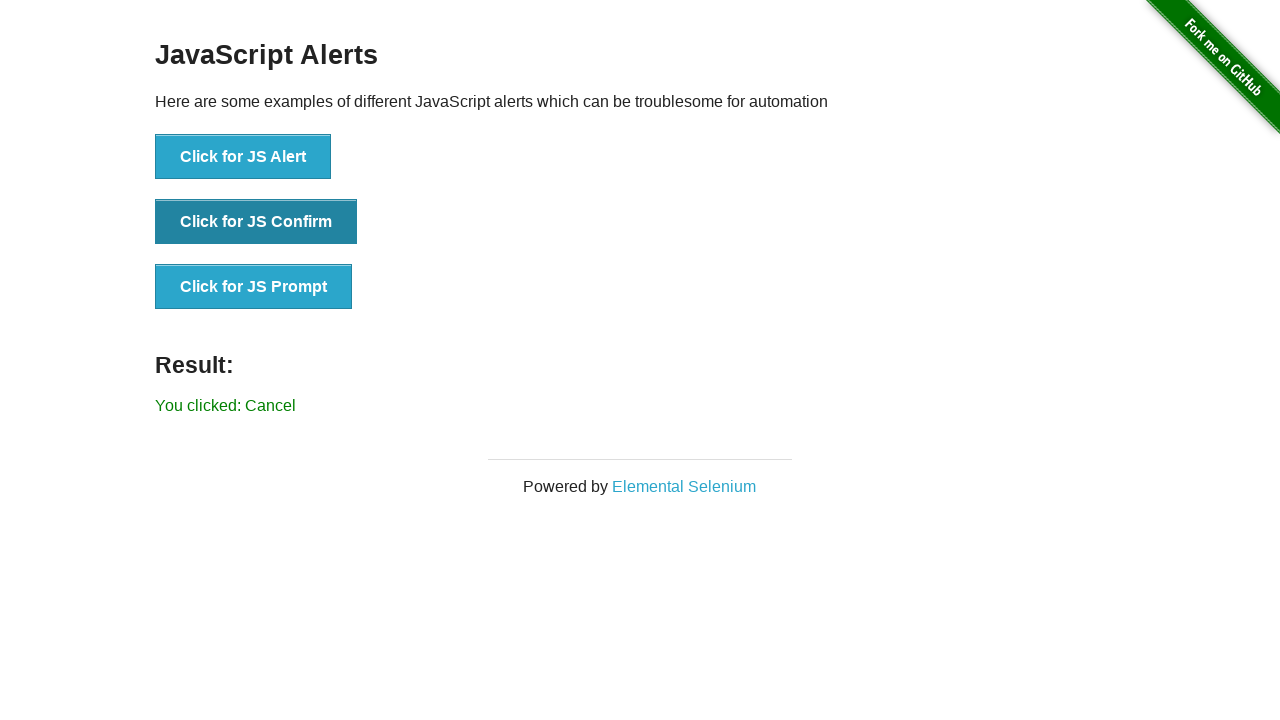

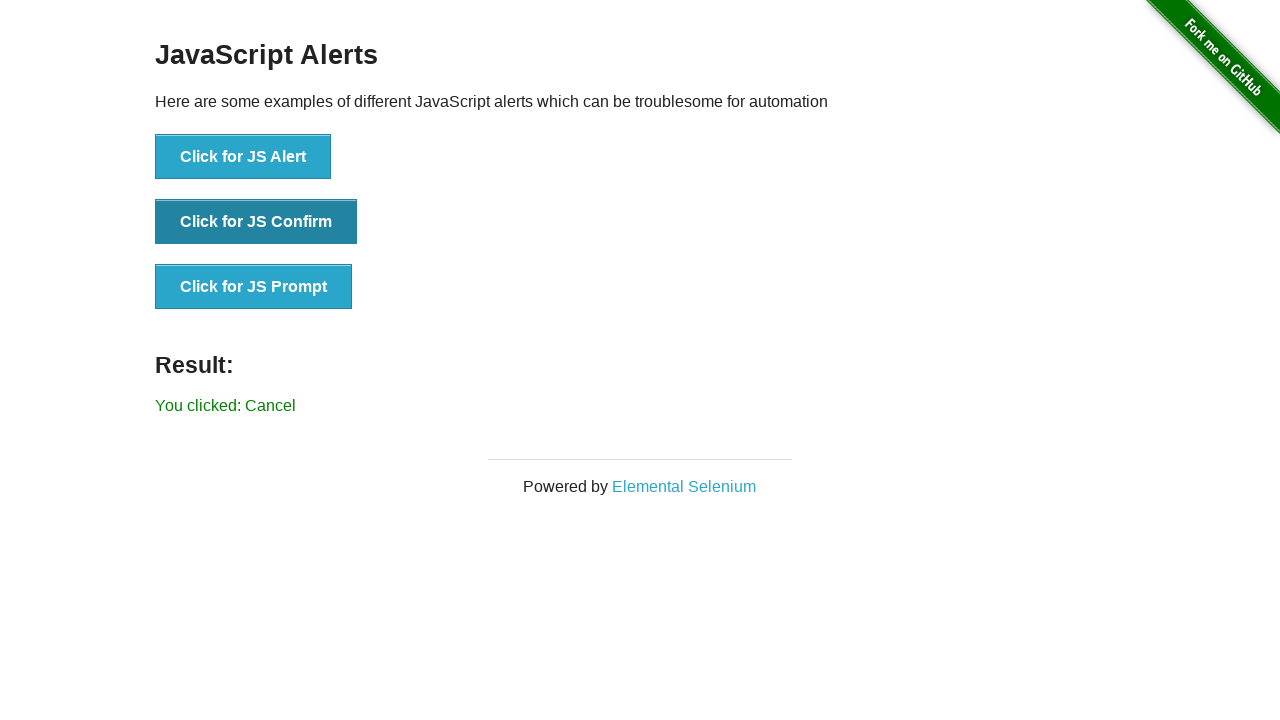